Searches for bags on Ajio website, applies filters for men's fashion bags, and verifies that product listings are displayed

Starting URL: https://www.ajio.com/

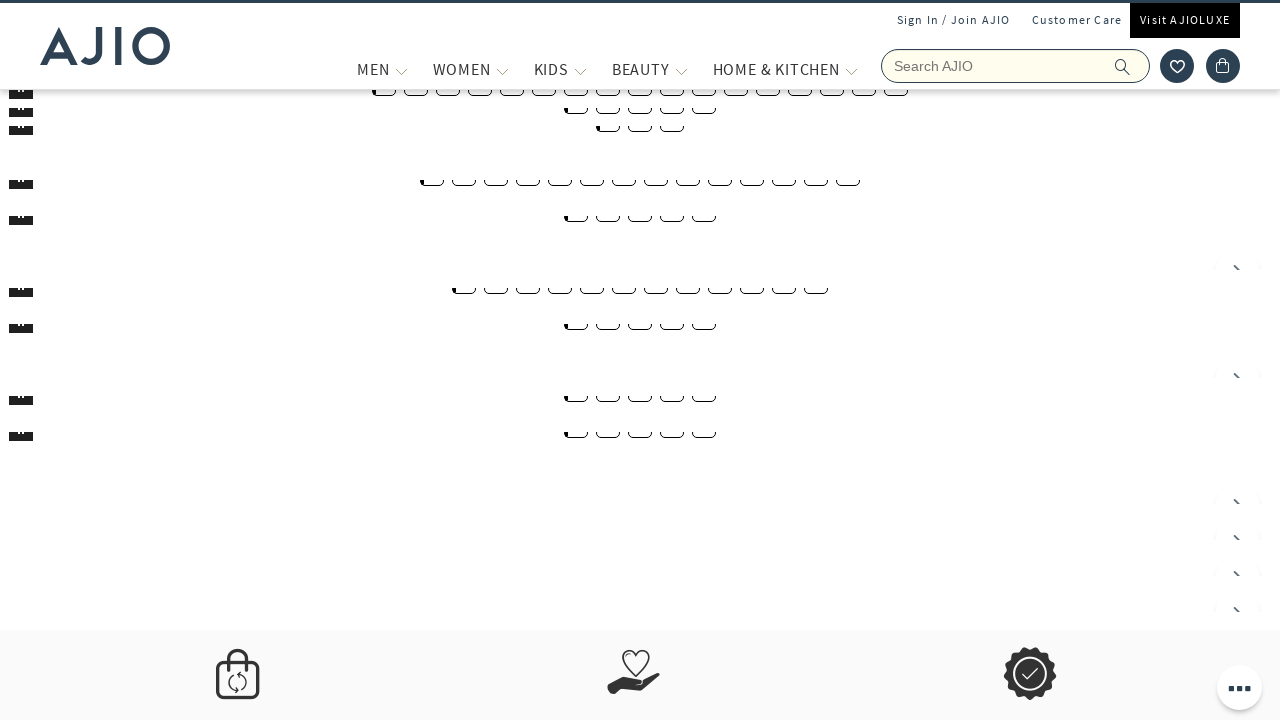

Filled search box with 'bags' on input[name='searchVal']
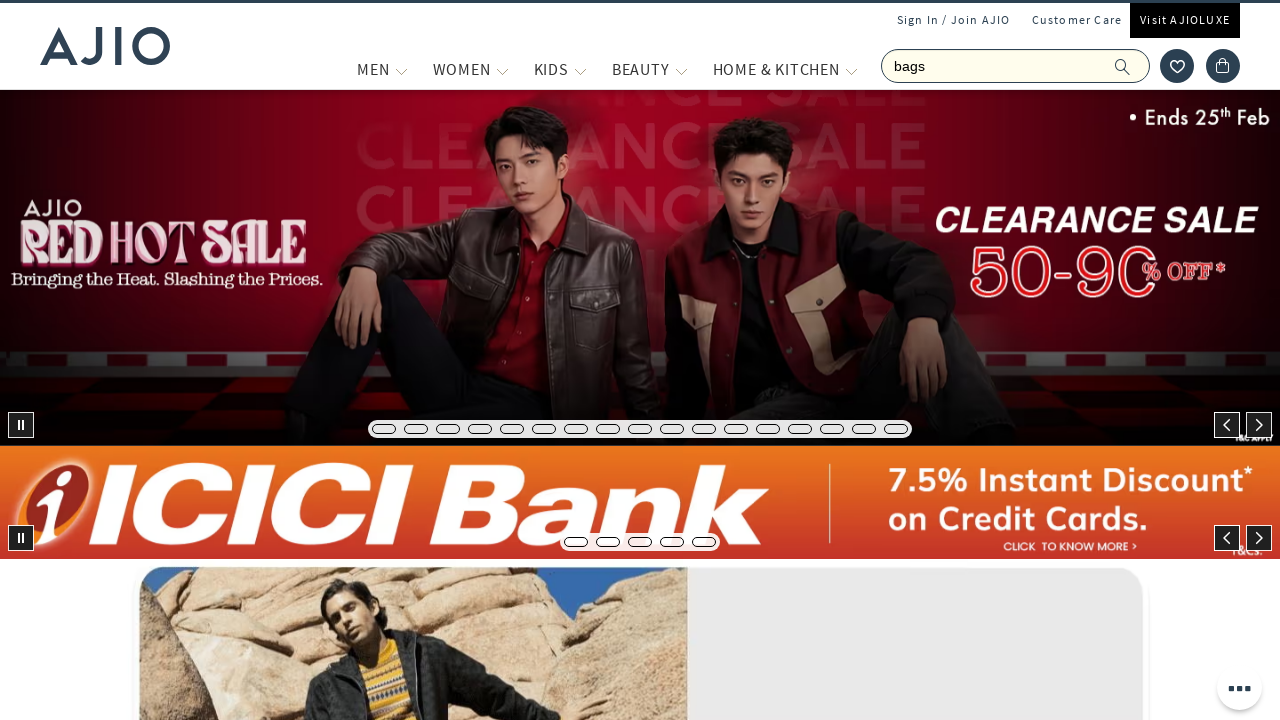

Pressed Enter to search for bags on input[name='searchVal']
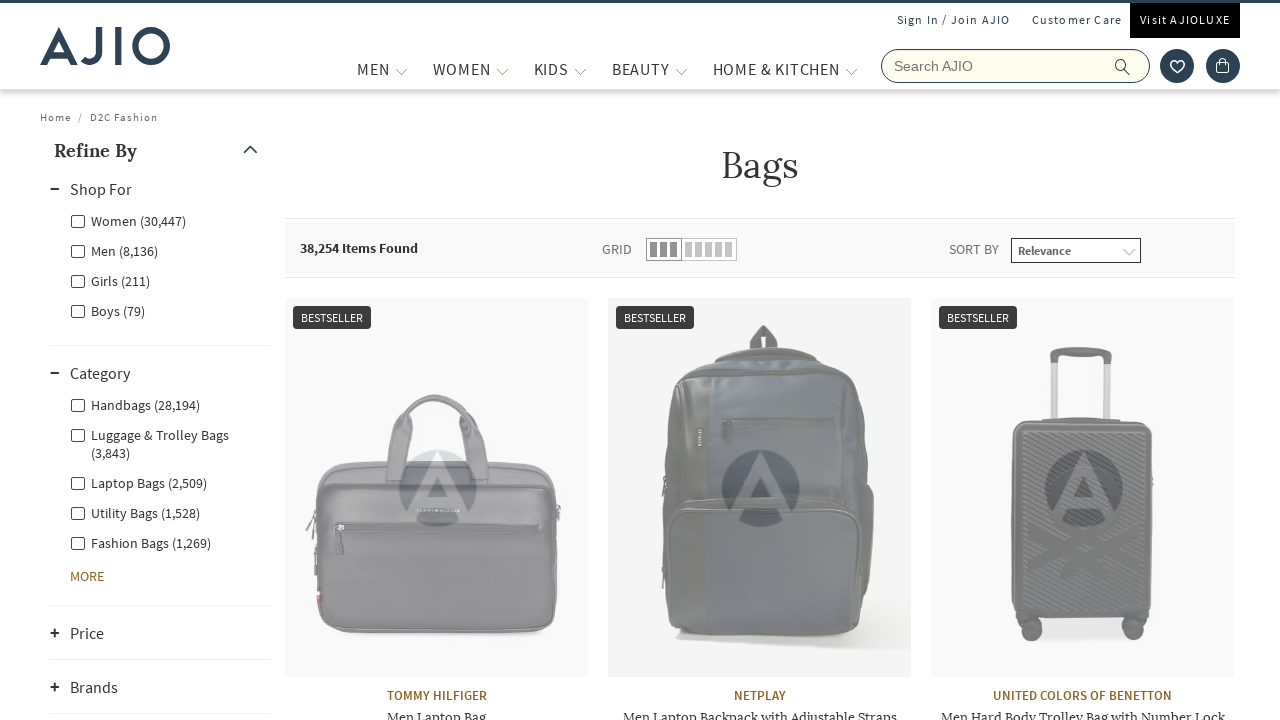

Search results loaded and Men filter option is visible
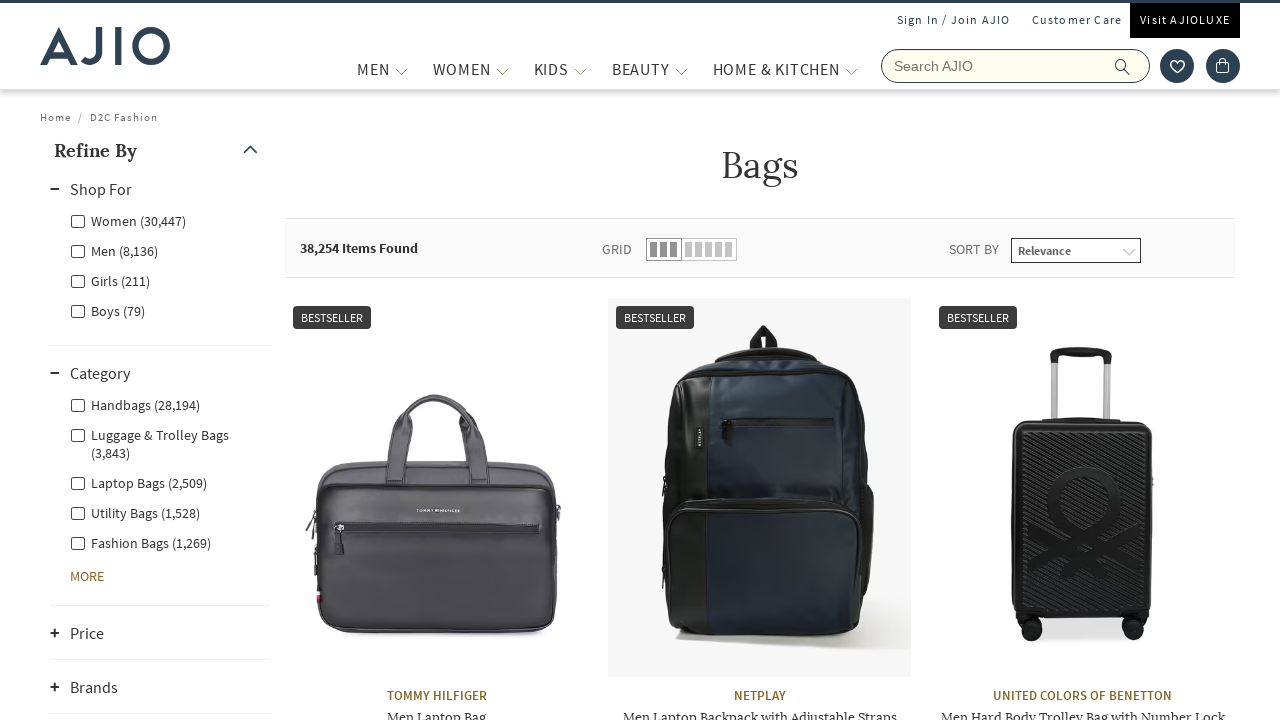

Clicked on Men filter option at (114, 250) on xpath=//label[@class='facet-linkname facet-linkname-genderfilter facet-linkname-
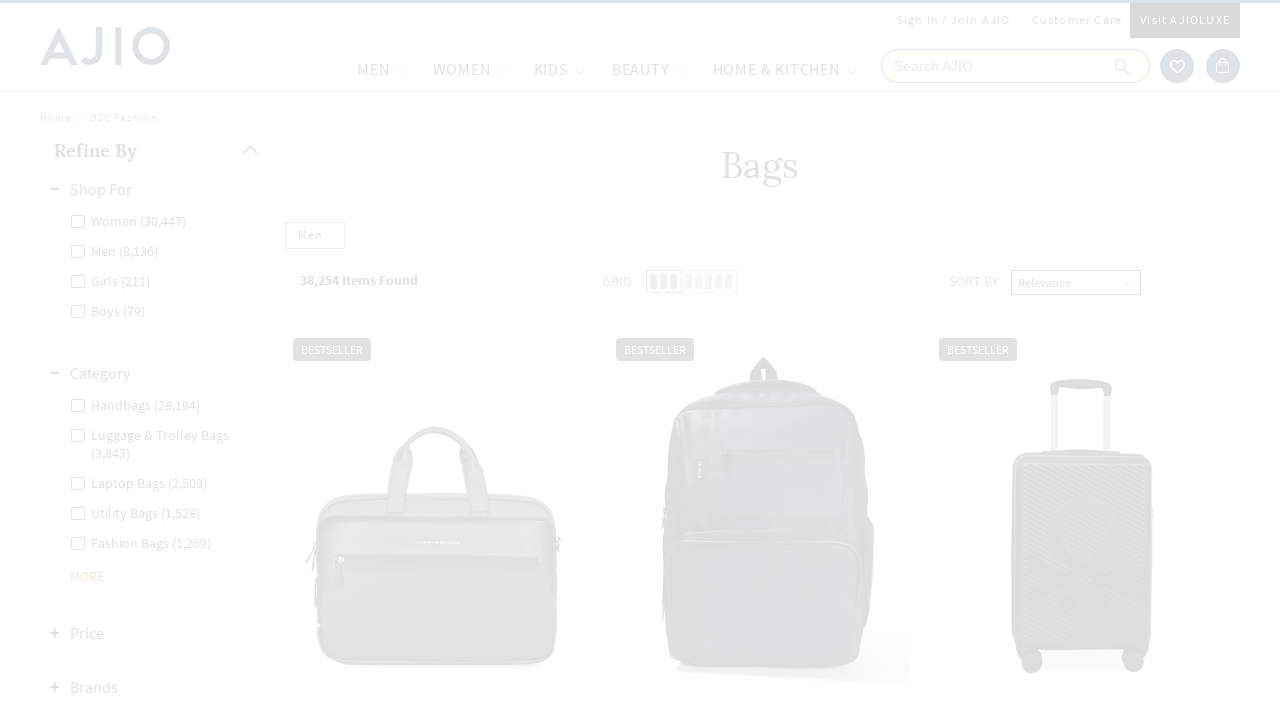

Clicked on Men - Fashion Bags category filter at (140, 482) on xpath=//label[@class='facet-linkname facet-linkname-l1l3nestedcategory facet-lin
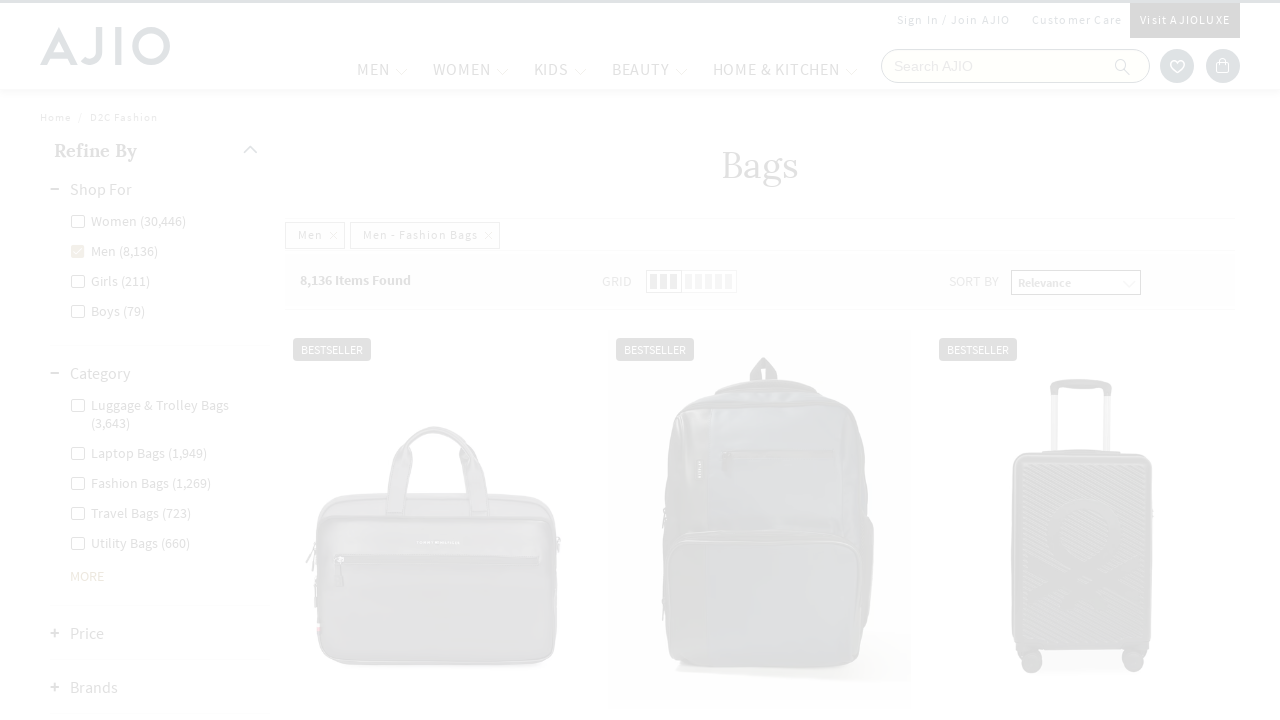

Filtered product listings loaded
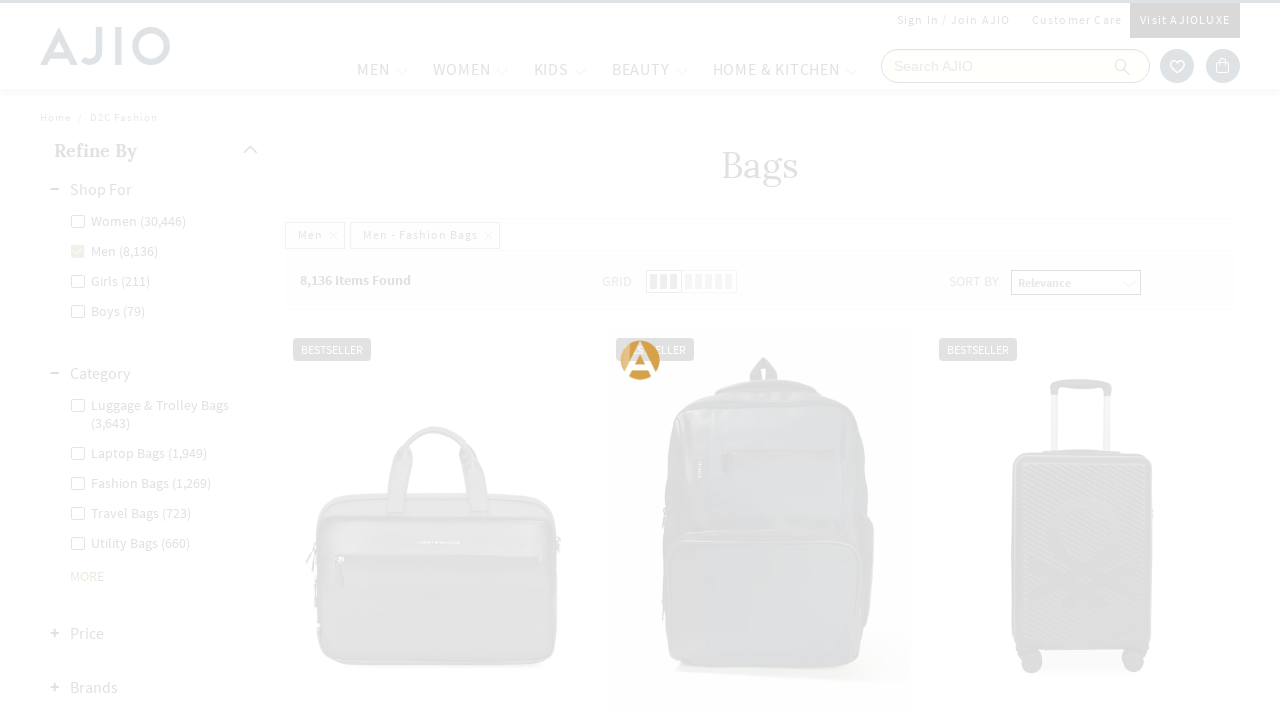

Verified that product brand names are displayed
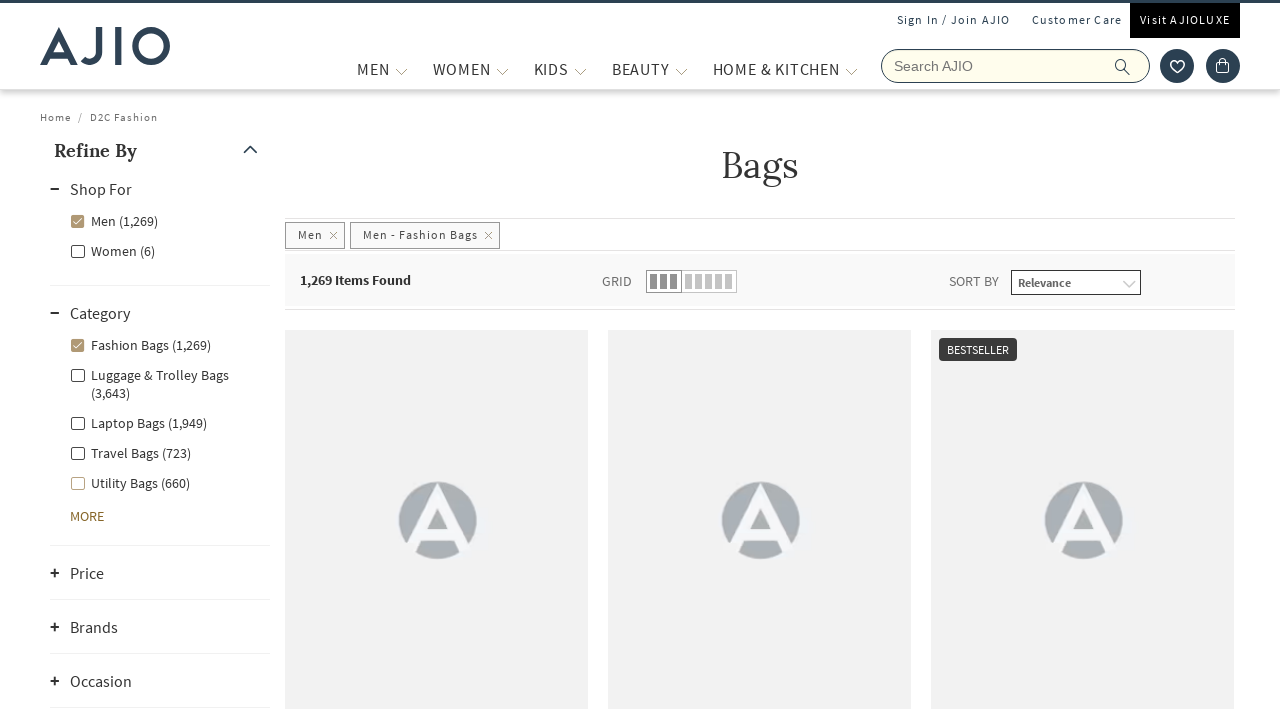

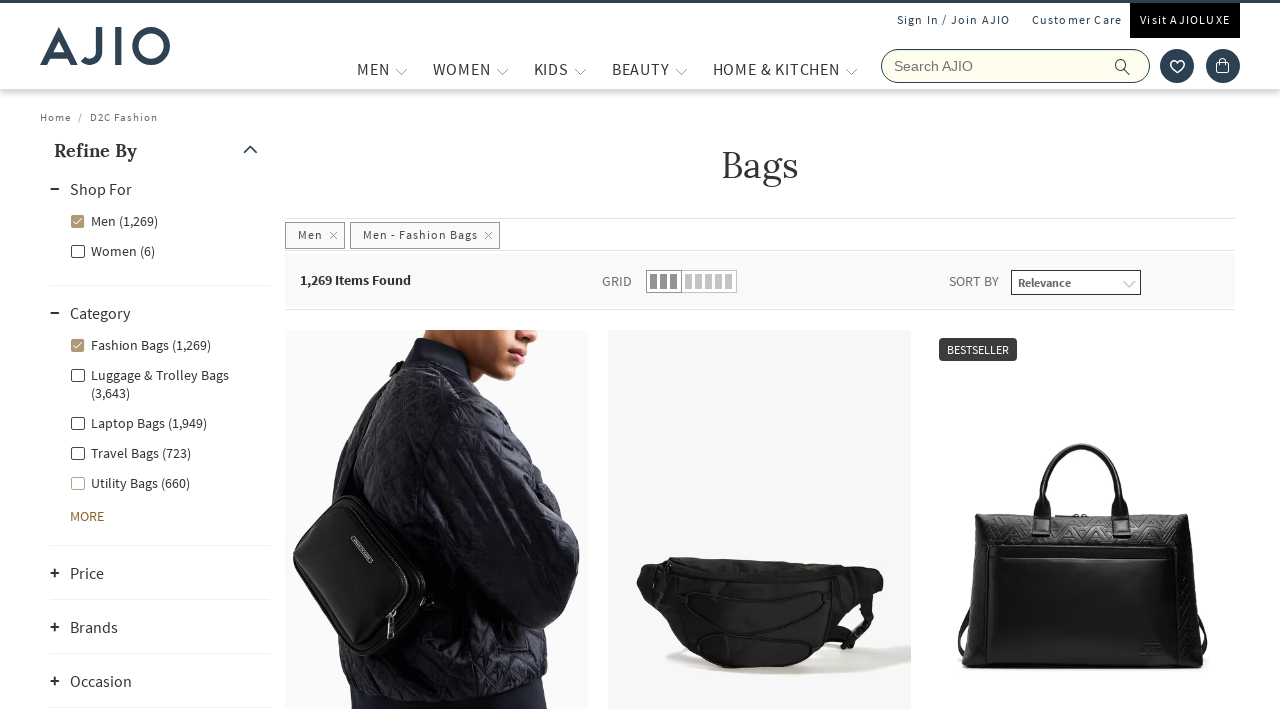